Tests window handling by opening a new window, switching between windows, and verifying titles in both windows

Starting URL: https://the-internet.herokuapp.com/windows

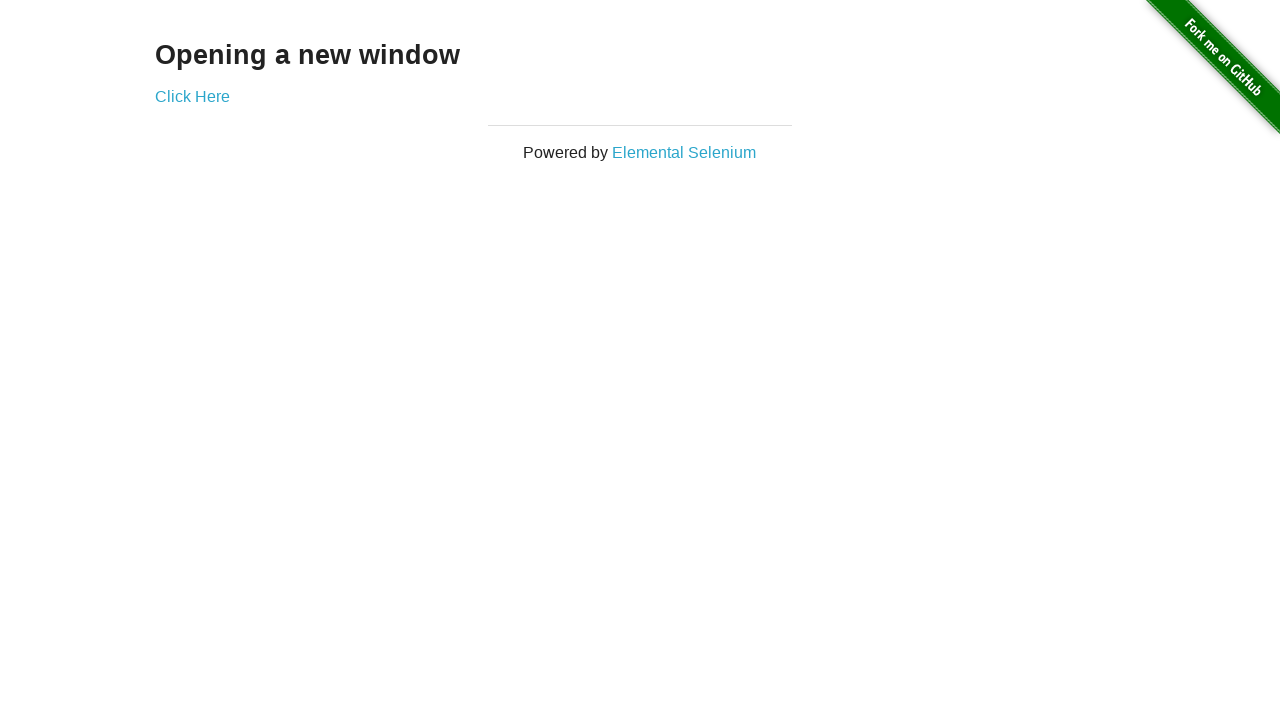

Located the 'Opening a new window' heading element
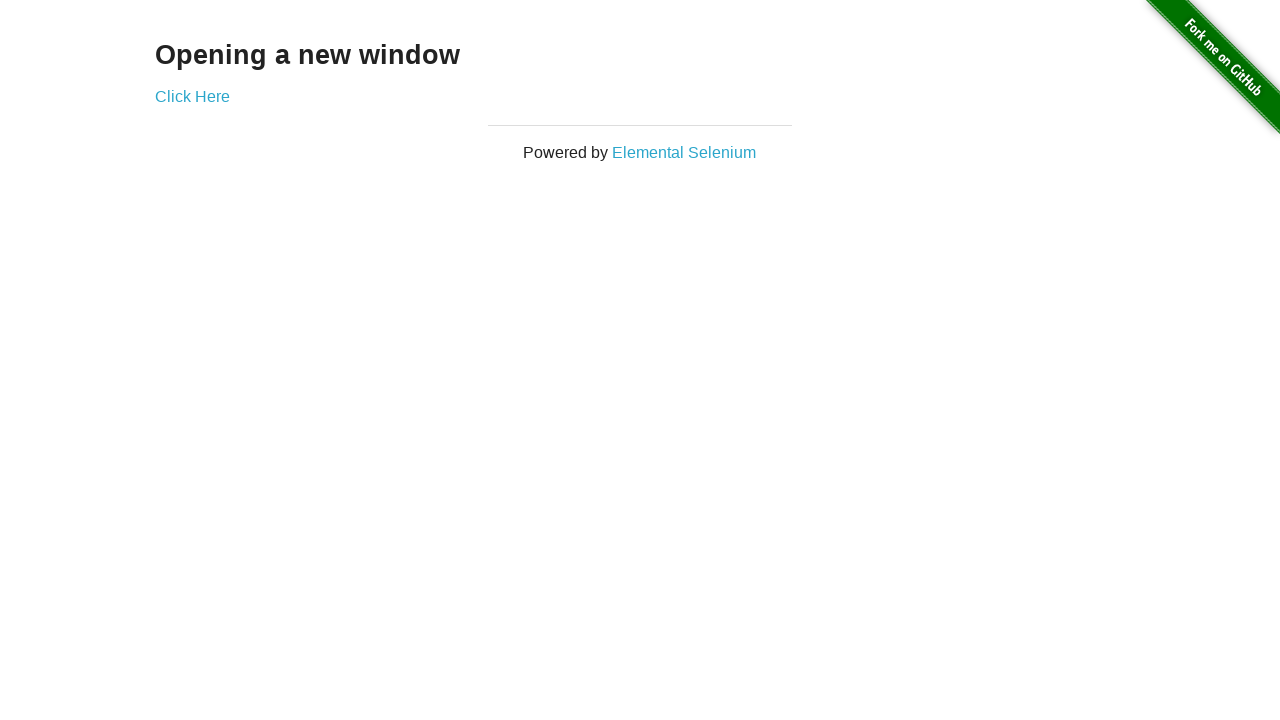

Retrieved text content from heading: 'Opening a new window'
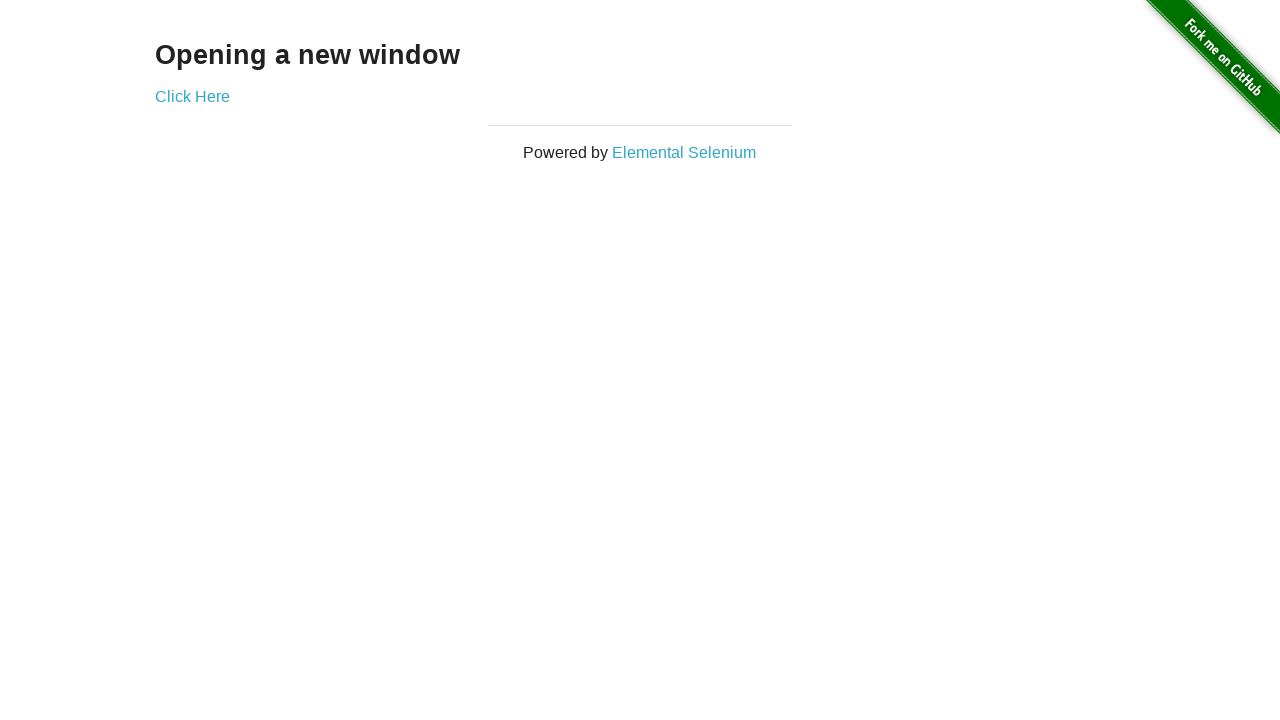

Verified heading text matches 'Opening a new window'
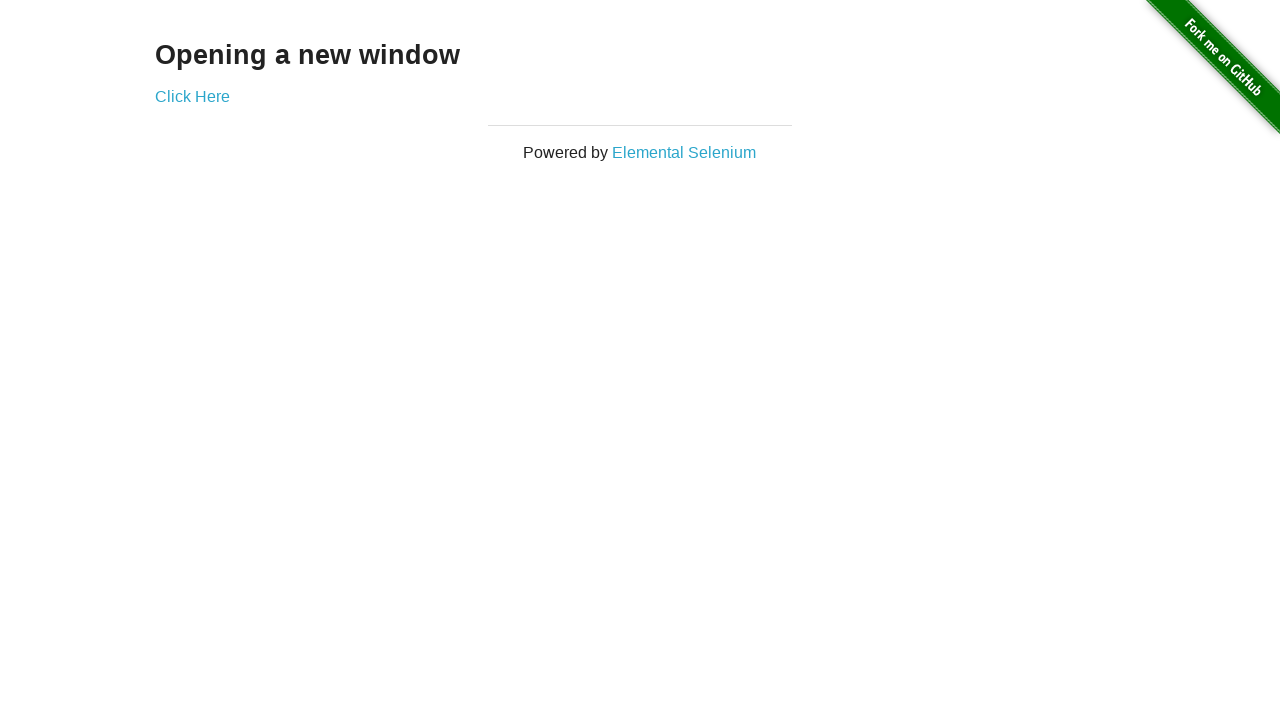

Stored reference to main window
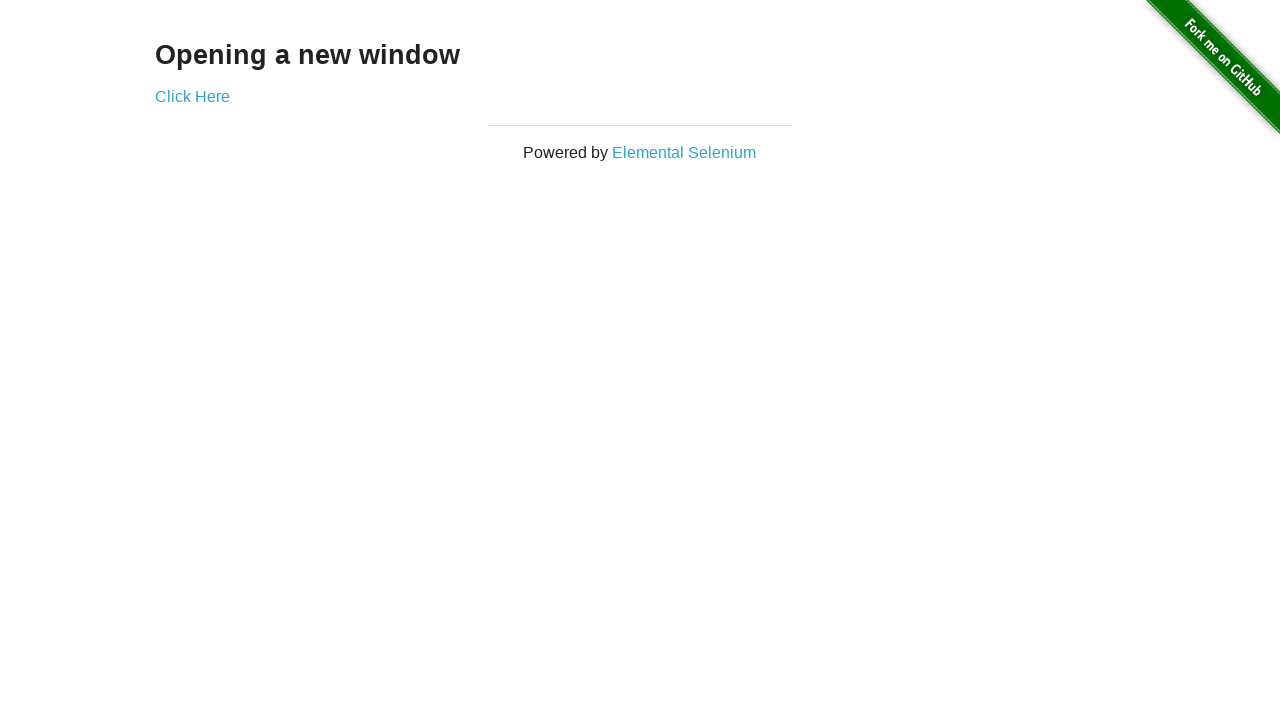

Clicked 'Click Here' link to open new window at (192, 96) on xpath=//a[.='Click Here']
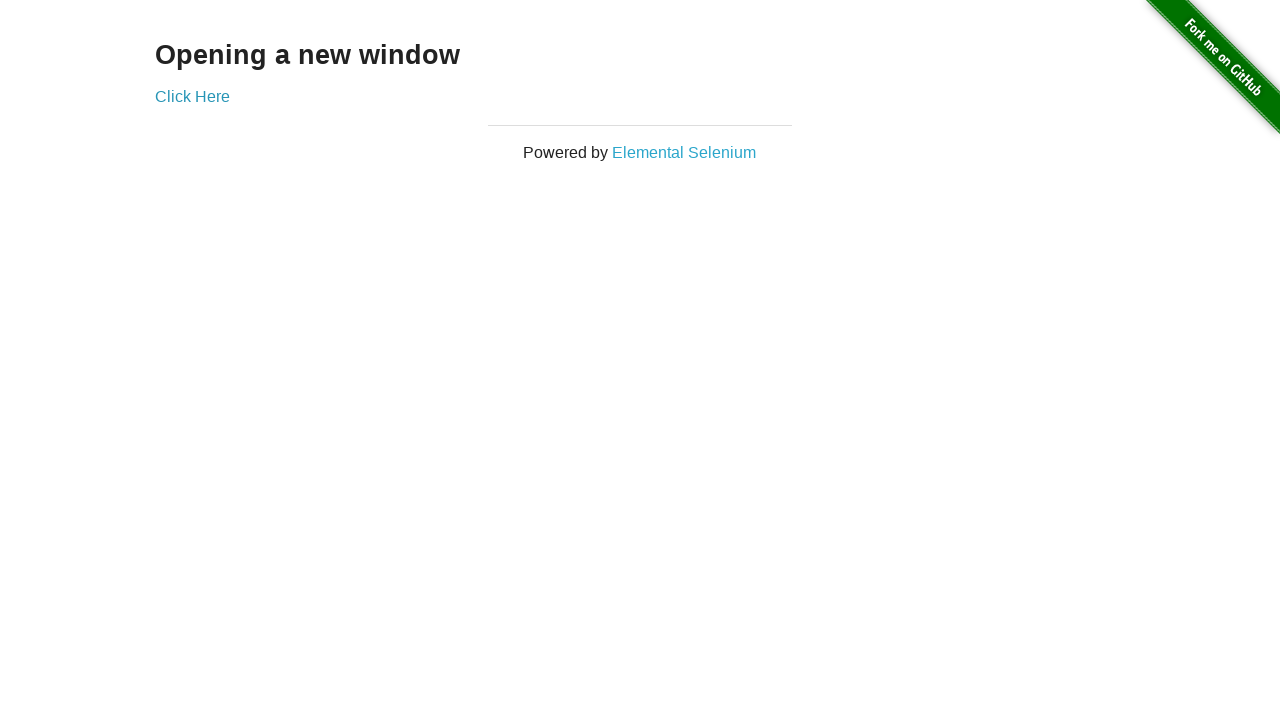

New window/tab opened and reference captured
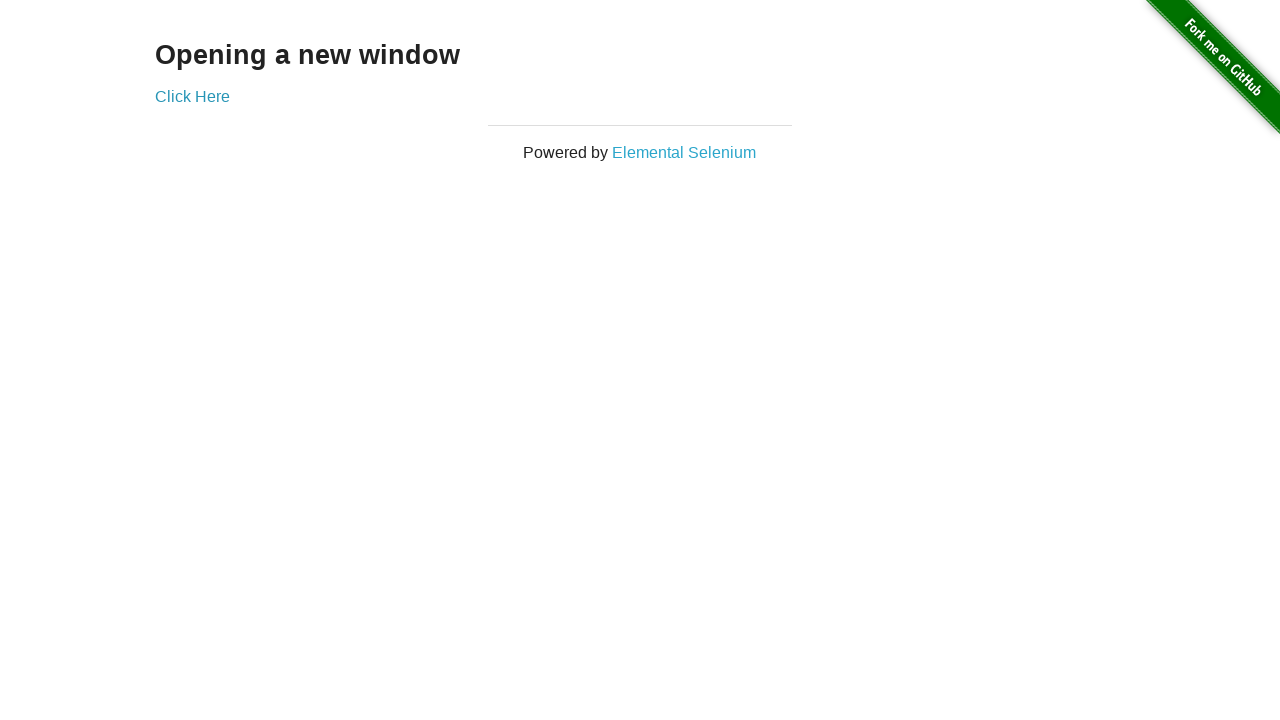

Retrieved text content from new window heading: 'New Window'
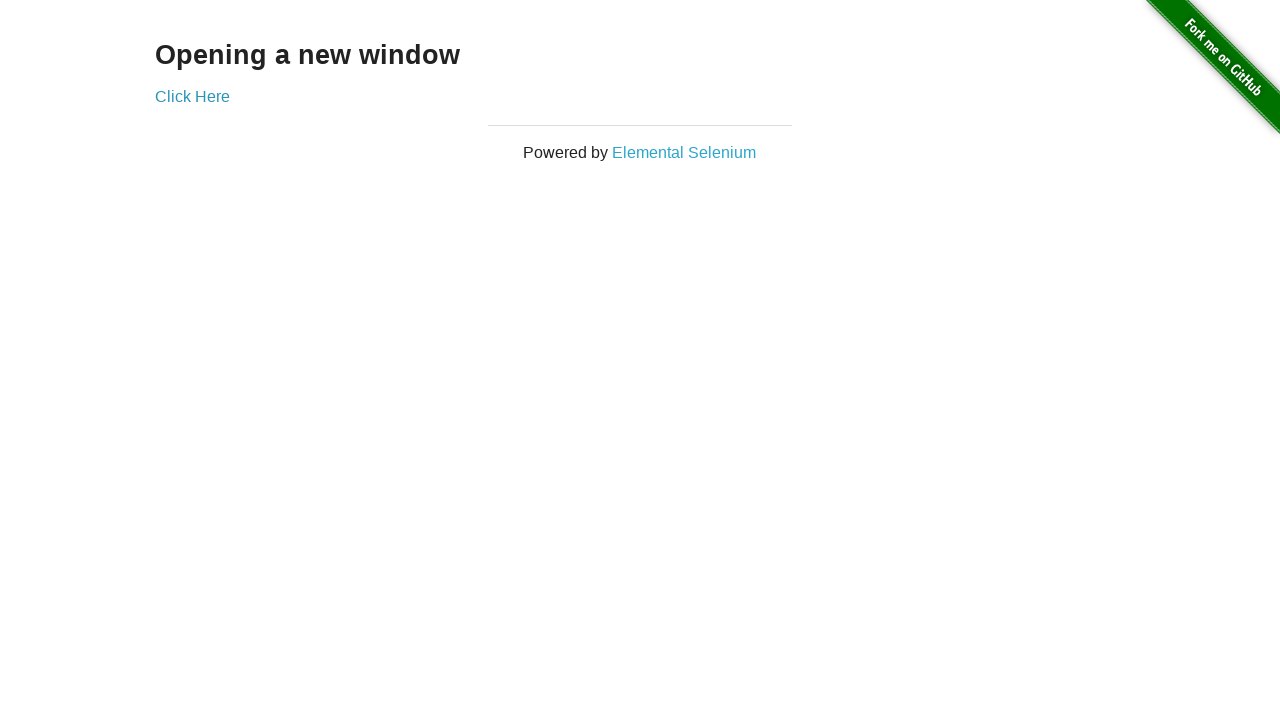

Verified new window heading text matches 'New Window'
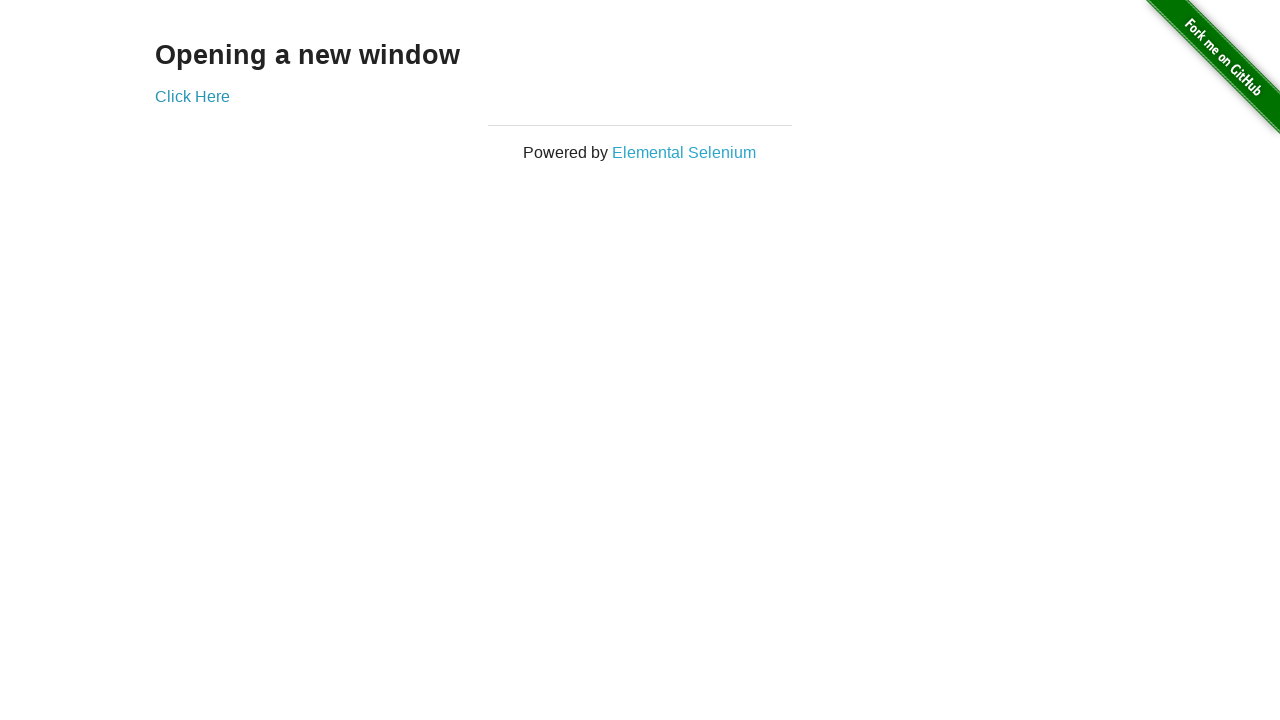

Retrieved title from main window: 'The Internet'
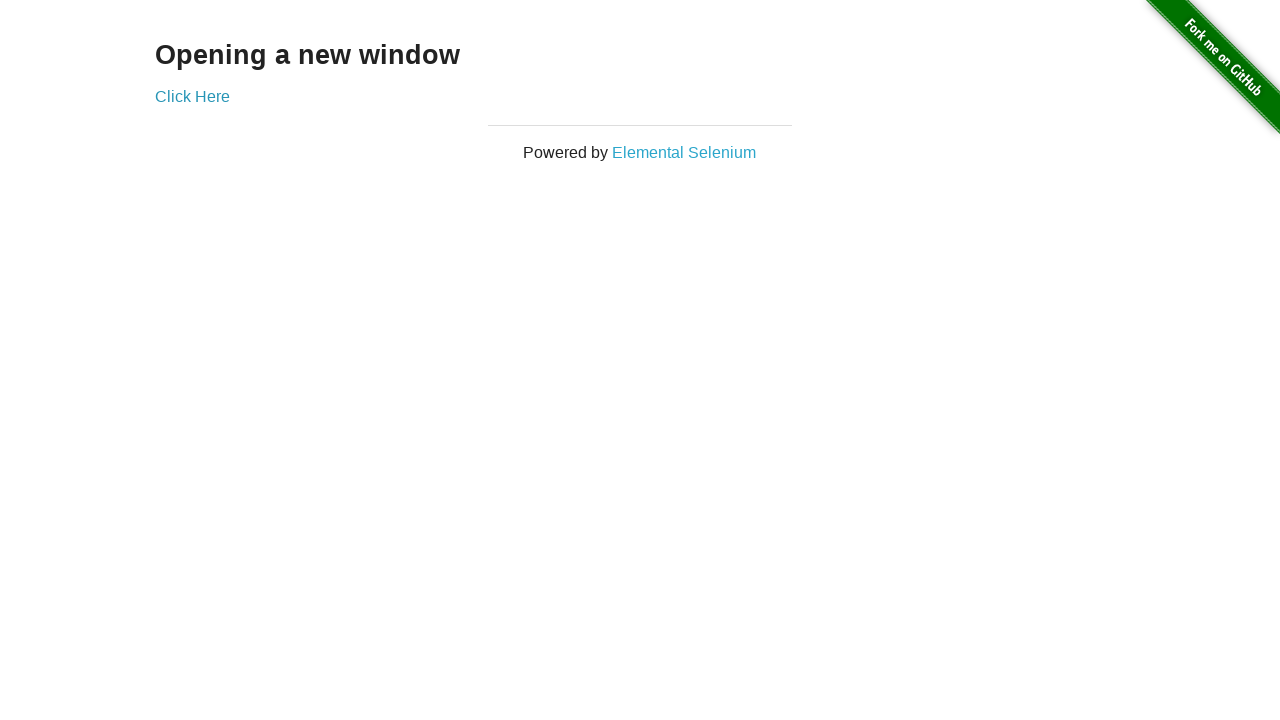

Verified main window title matches 'The Internet'
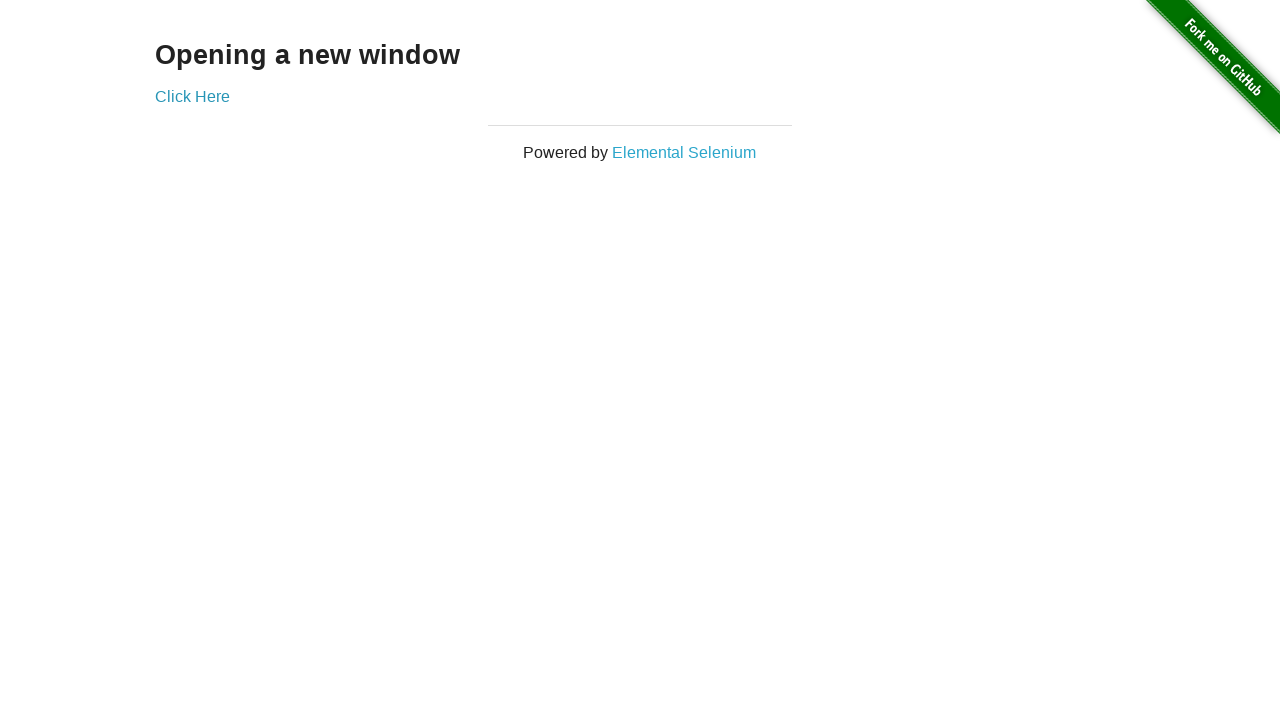

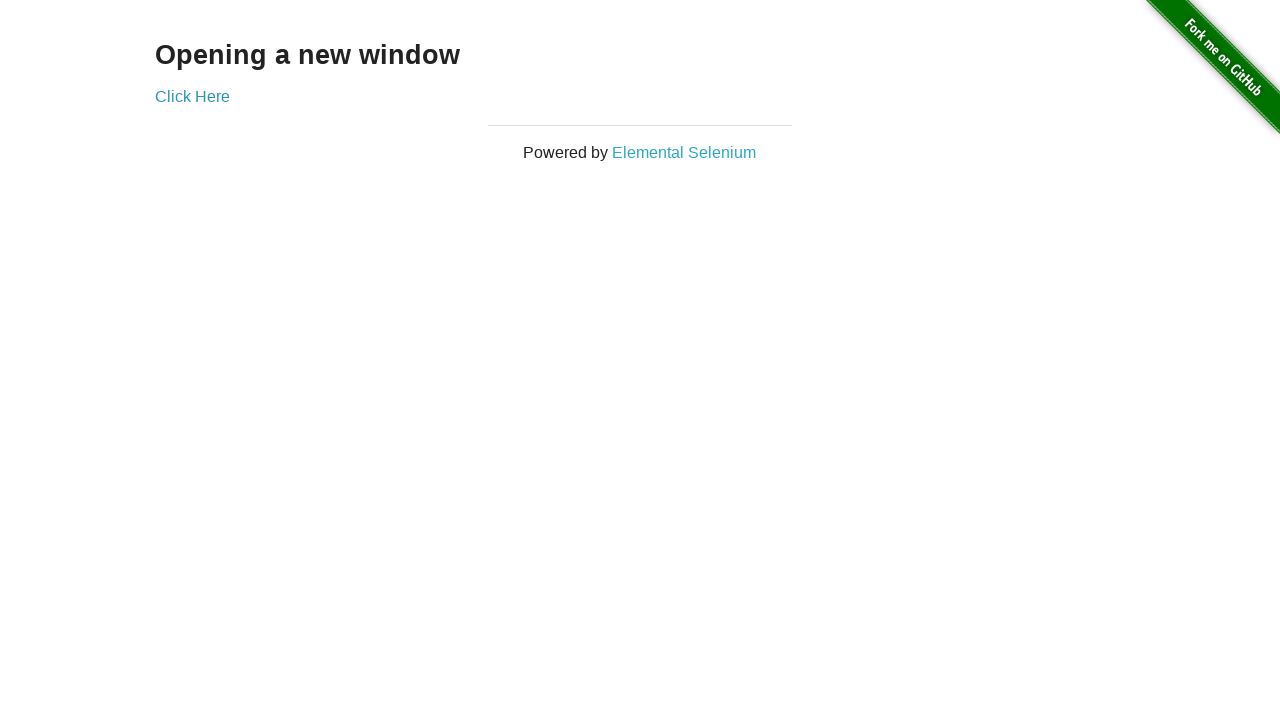